Navigates to Boots website and evaluates JavaScript to retrieve page dimensions (width, height, and device scale factor) from the browser context.

Starting URL: https://www.boots.com/

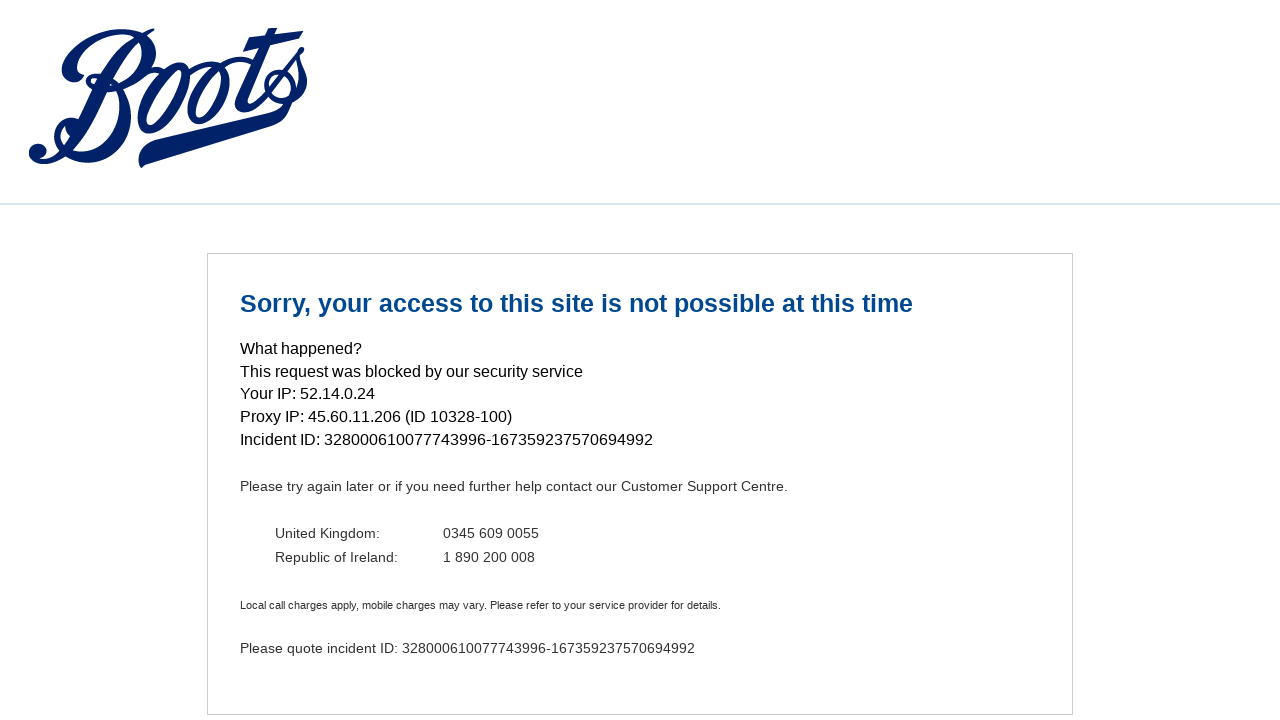

Navigated to Boots website
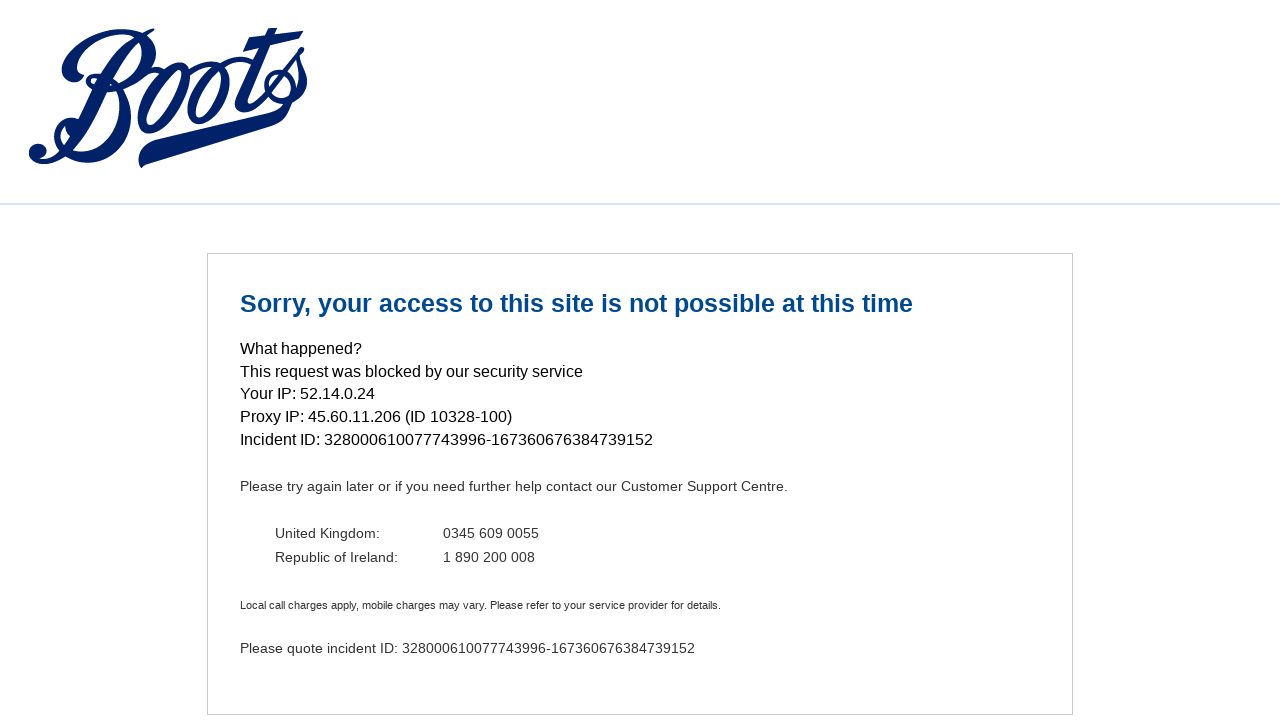

Evaluated JavaScript to retrieve page dimensions (width, height, device scale factor)
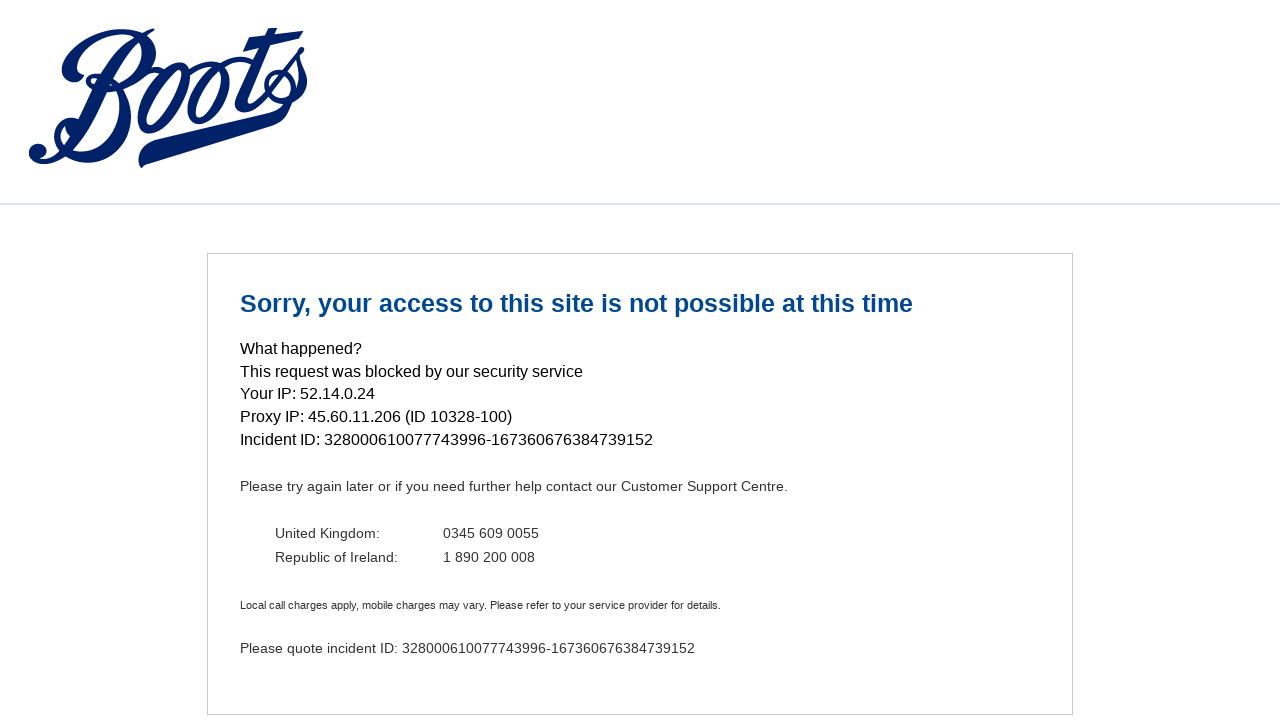

Verified dimensions object is not None
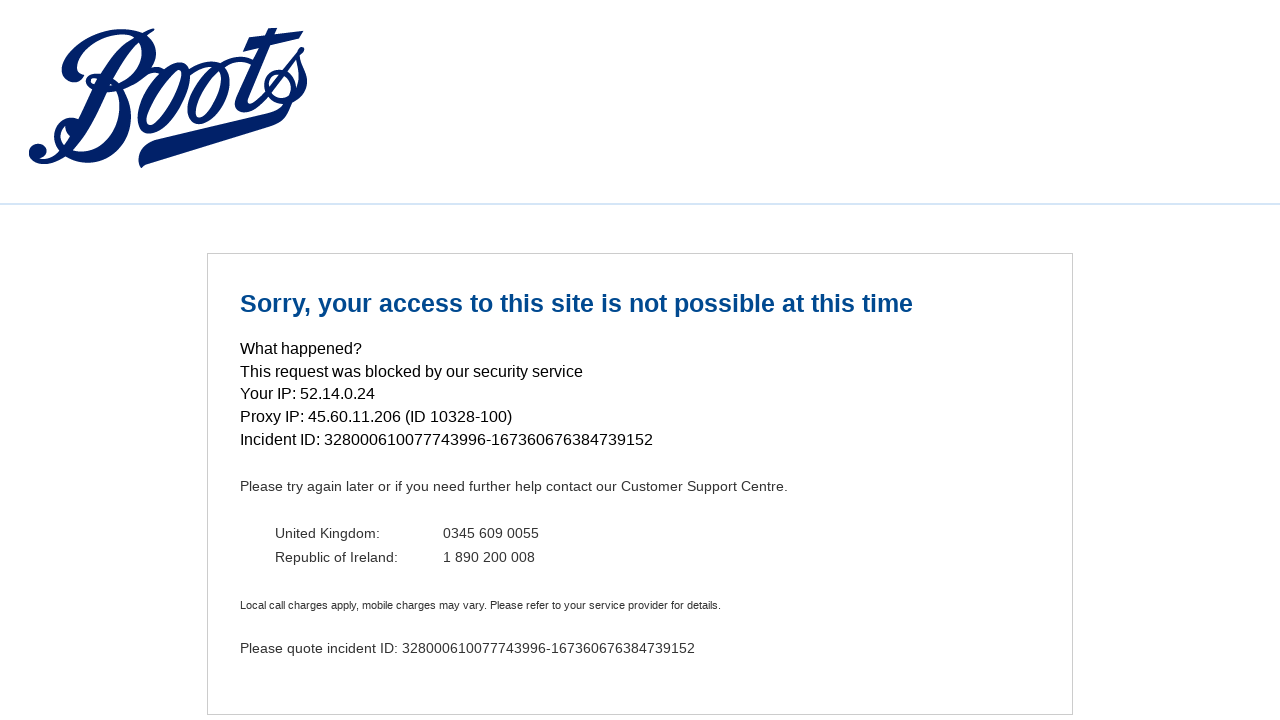

Verified 'width' property exists in dimensions
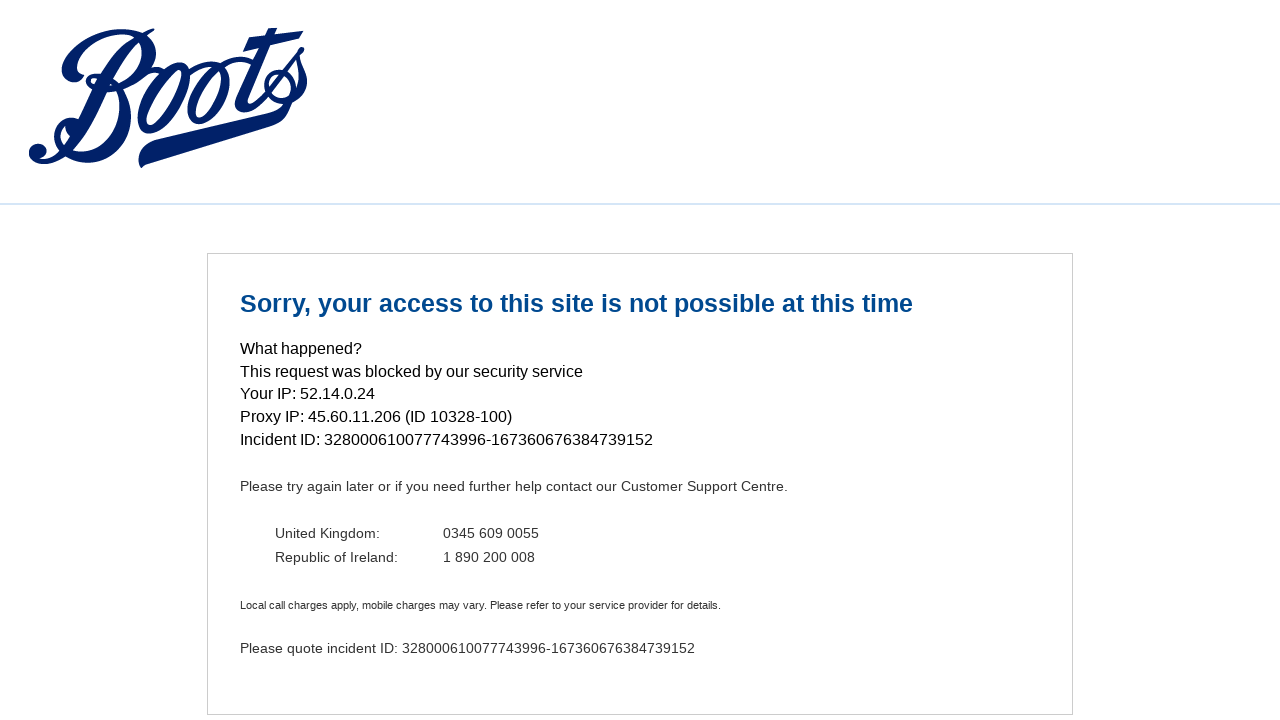

Verified 'height' property exists in dimensions
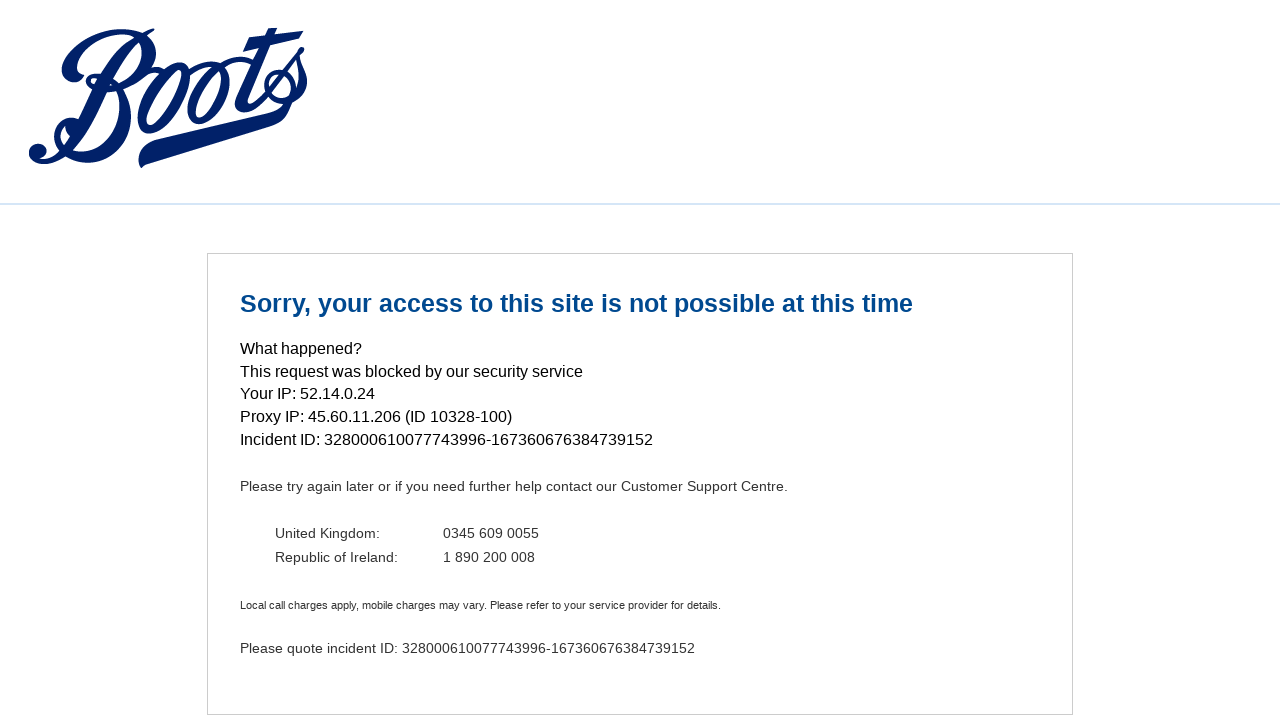

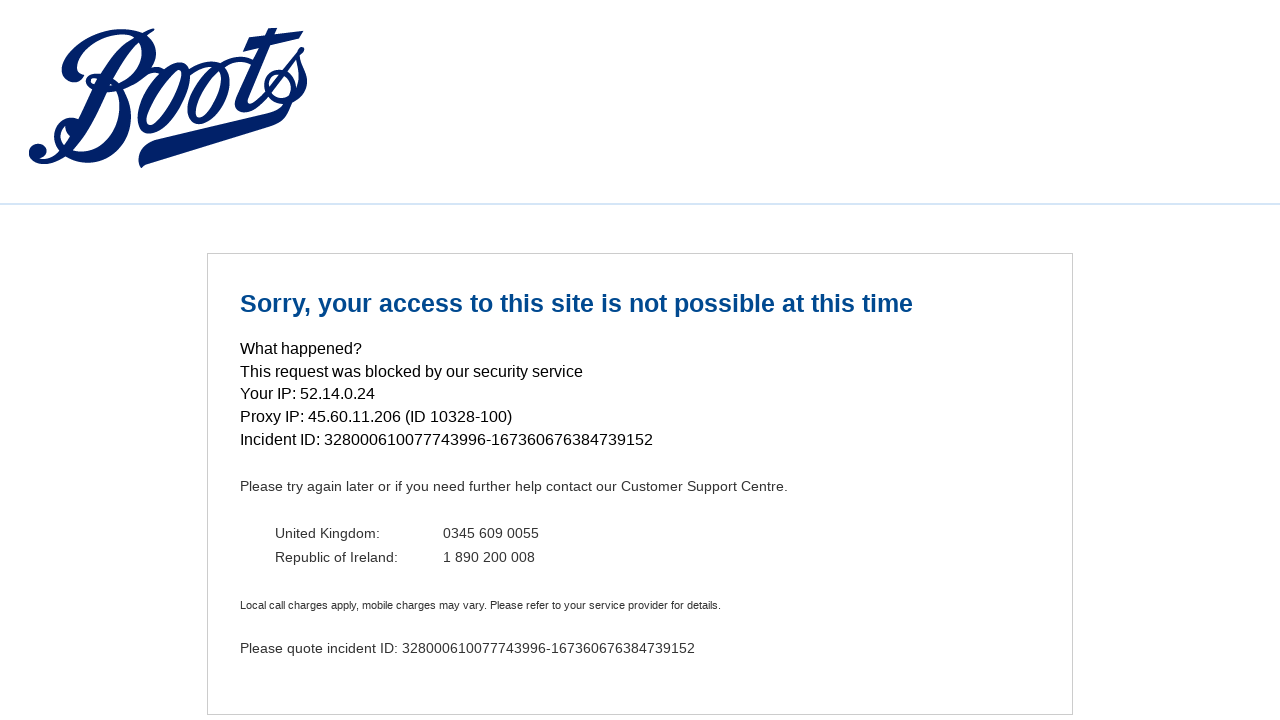